Tests radio button interaction by scrolling to a radio button on an HTML forms tutorial page and clicking it to select it

Starting URL: https://www.html.am/html-codes/forms/html-radio-button-code.cfm

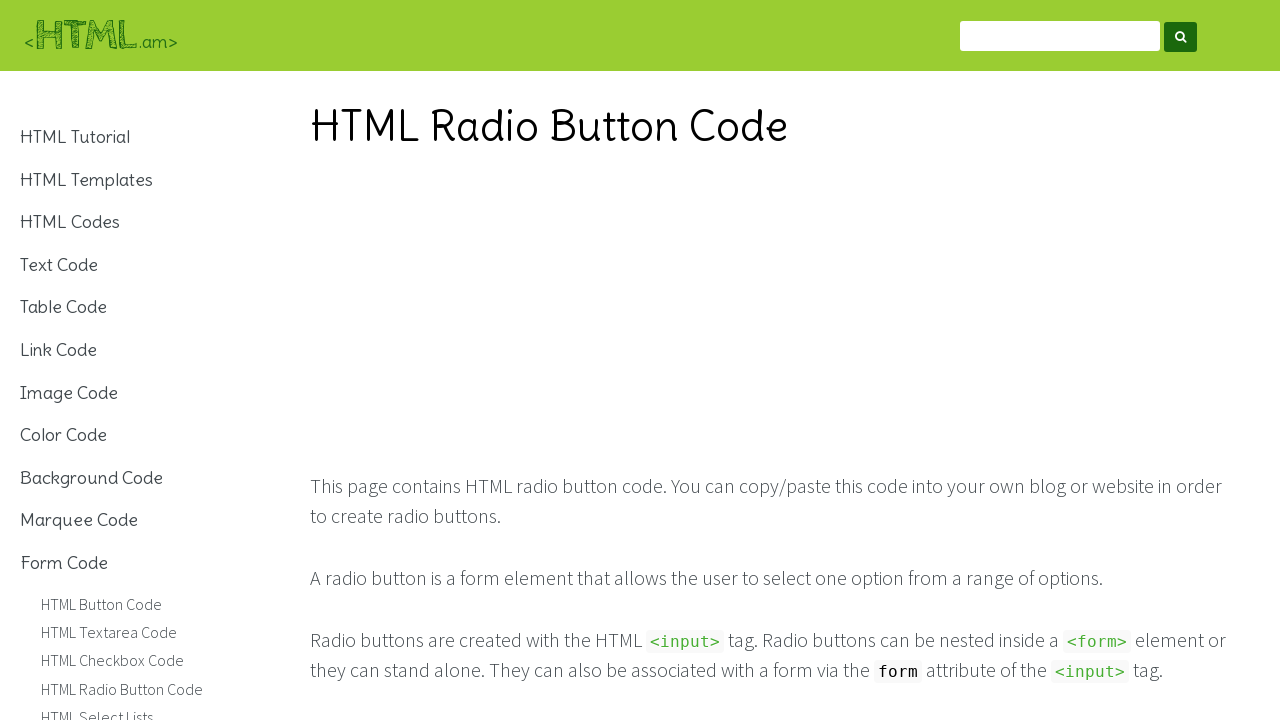

Waited for article table containing radio buttons to be visible
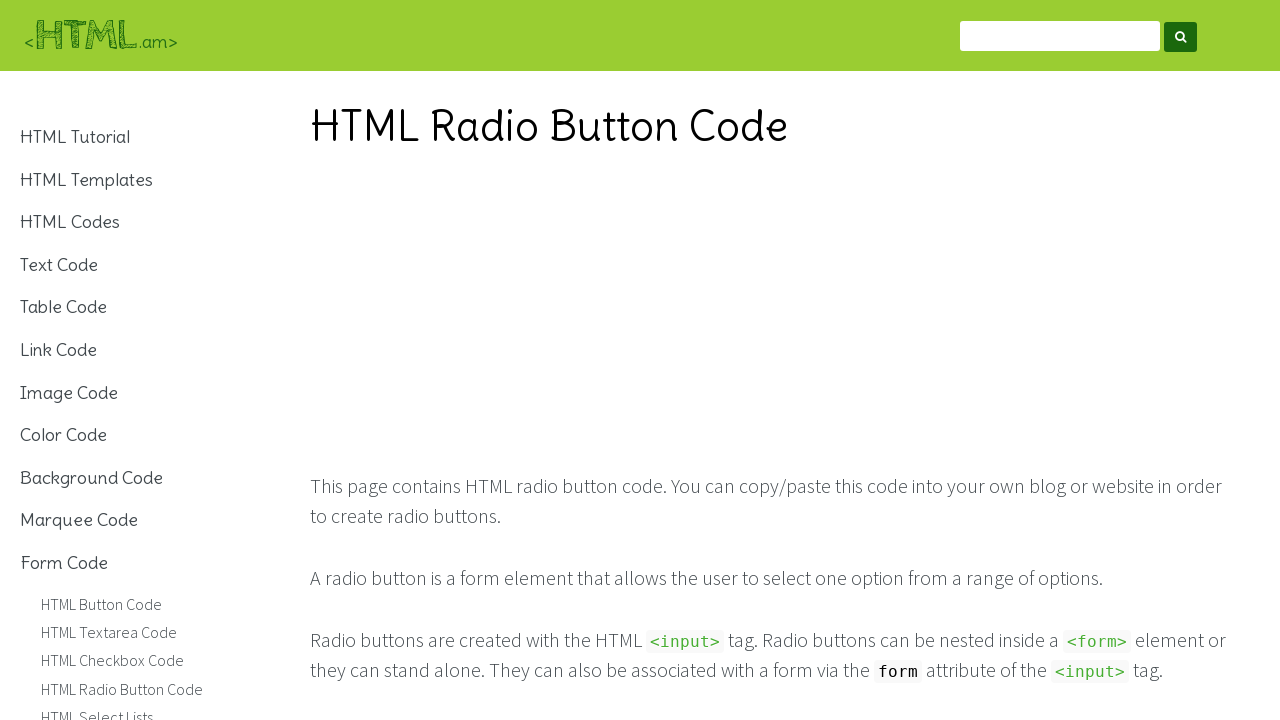

Located the second radio button in the form table
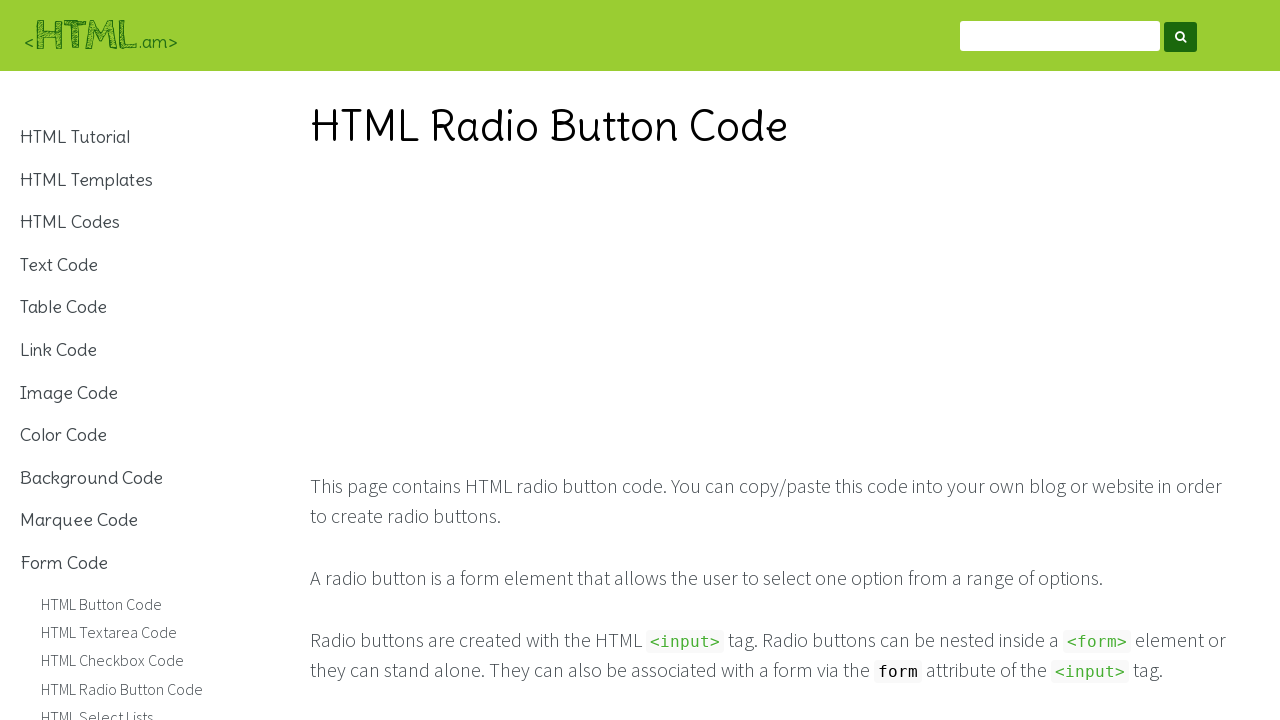

Scrolled radio button into view
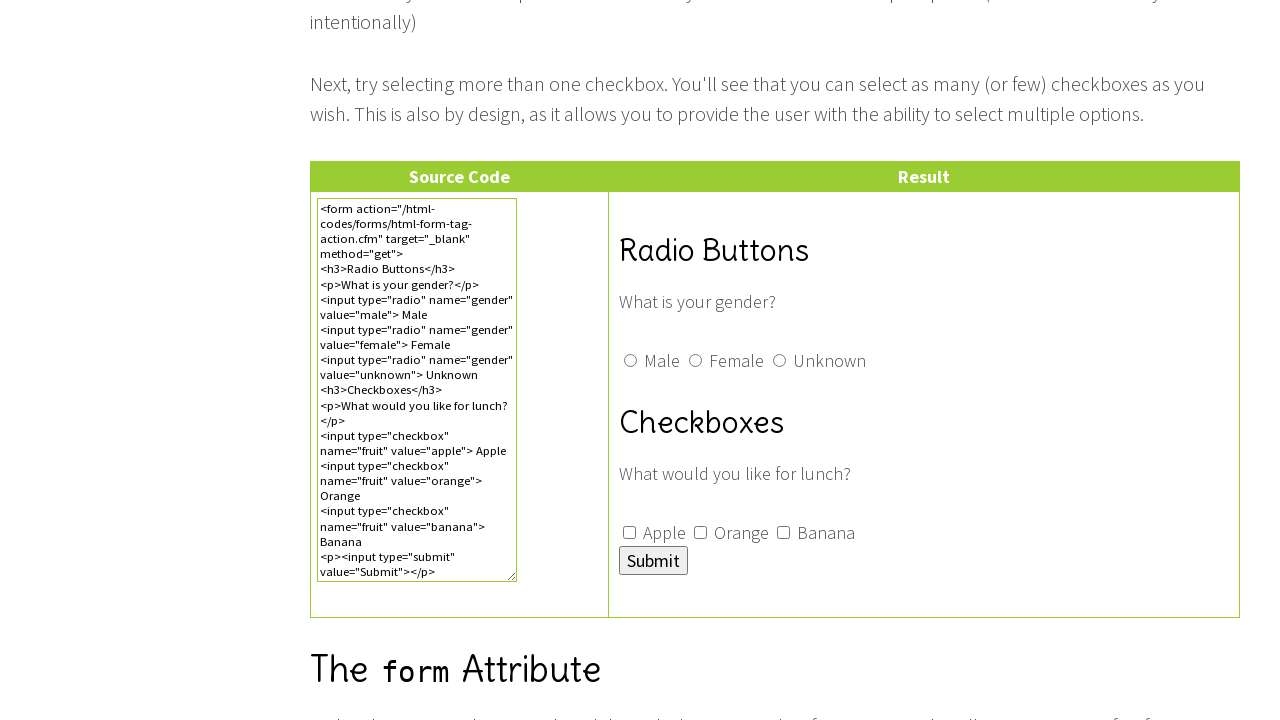

Clicked the radio button to select it at (696, 360) on article table >> nth=2 >> input[type='radio'] >> nth=1
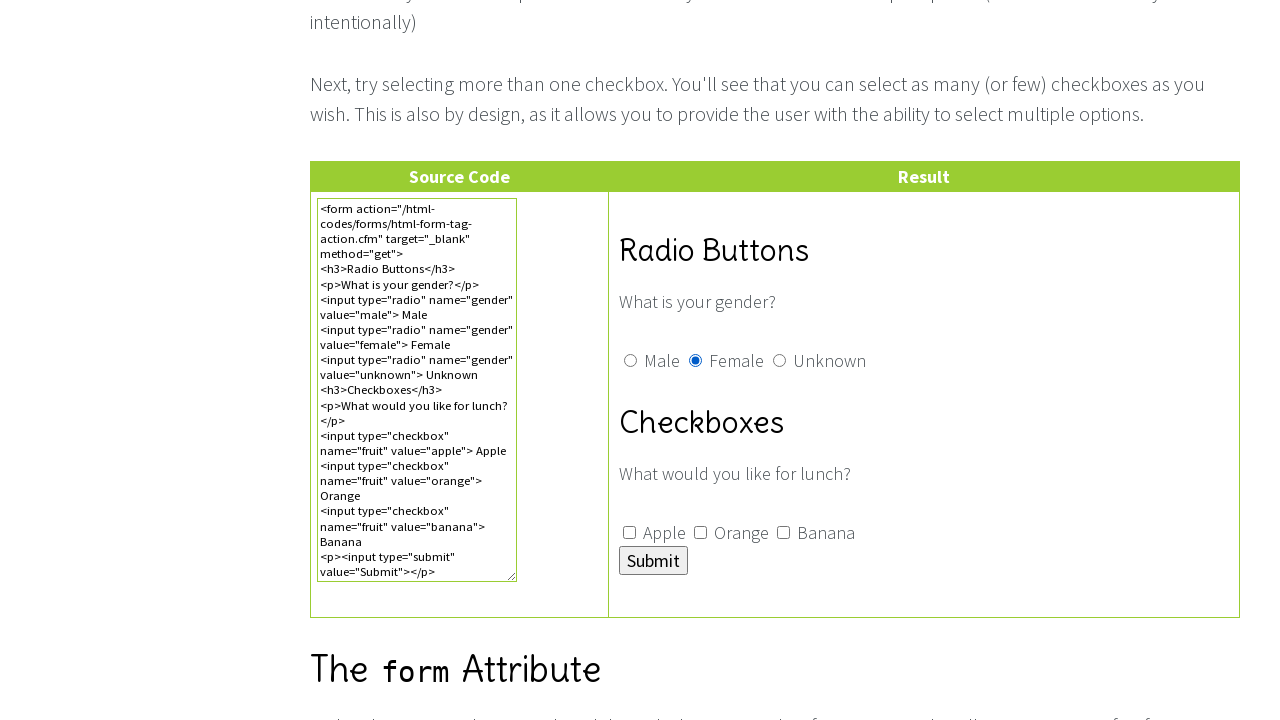

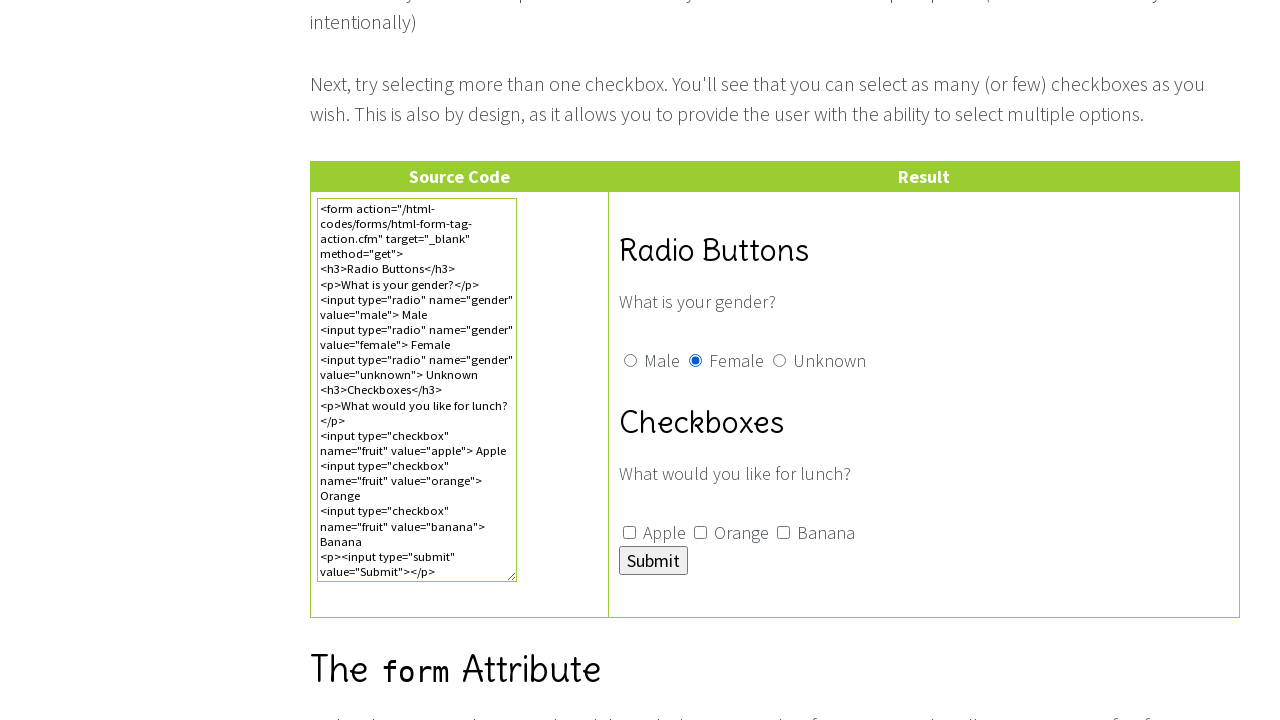